Tests filtering to display only active (incomplete) items

Starting URL: https://demo.playwright.dev/todomvc

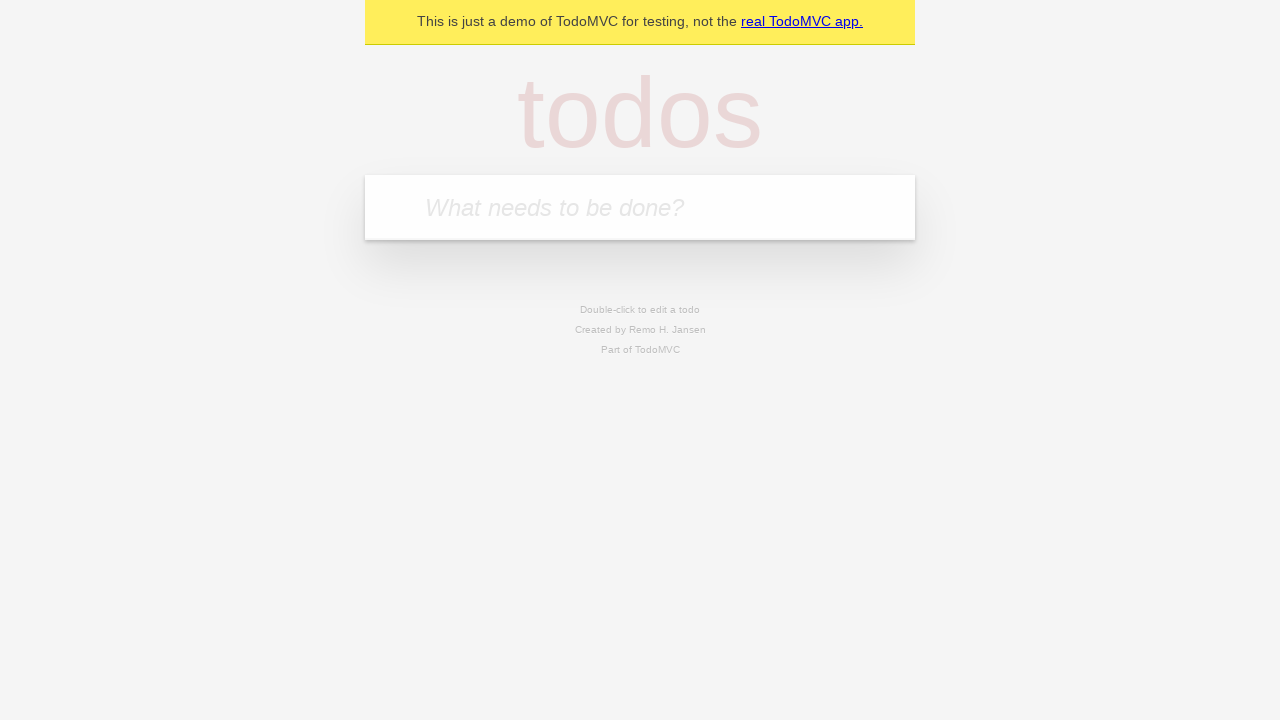

Filled new todo input with 'buy some cheese' on .new-todo
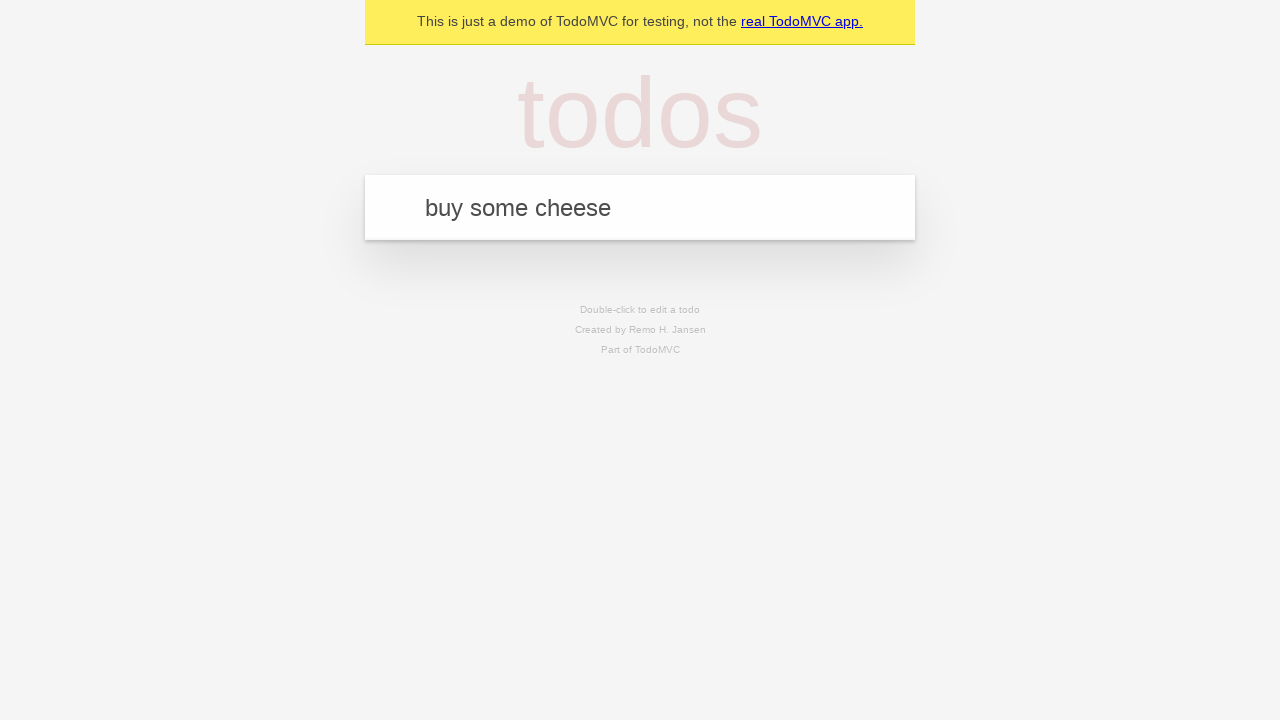

Pressed Enter to create first todo on .new-todo
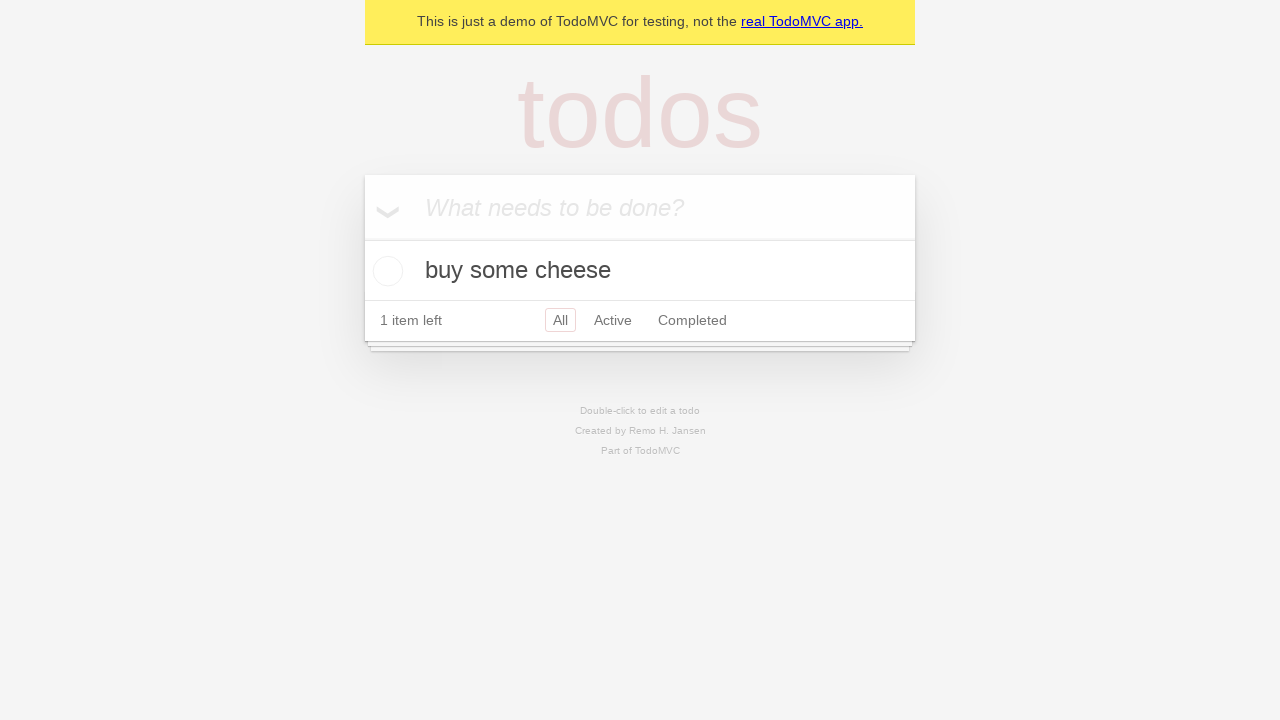

Filled new todo input with 'feed the cat' on .new-todo
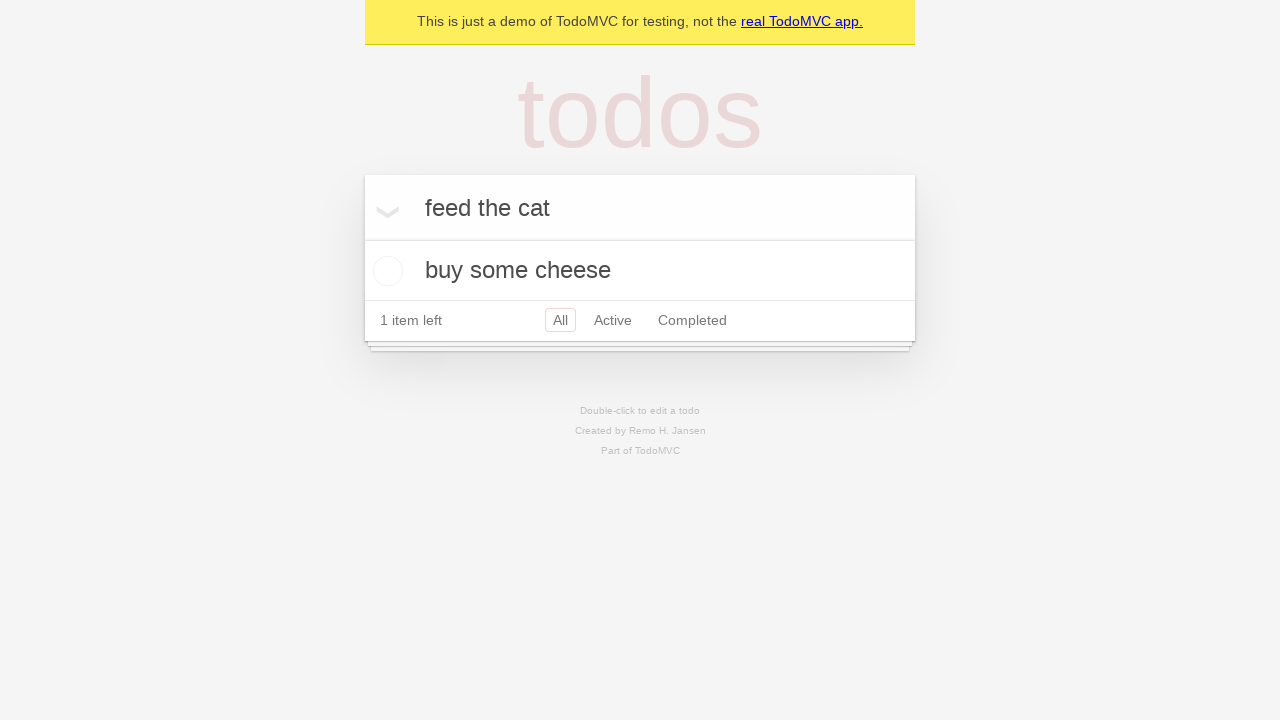

Pressed Enter to create second todo on .new-todo
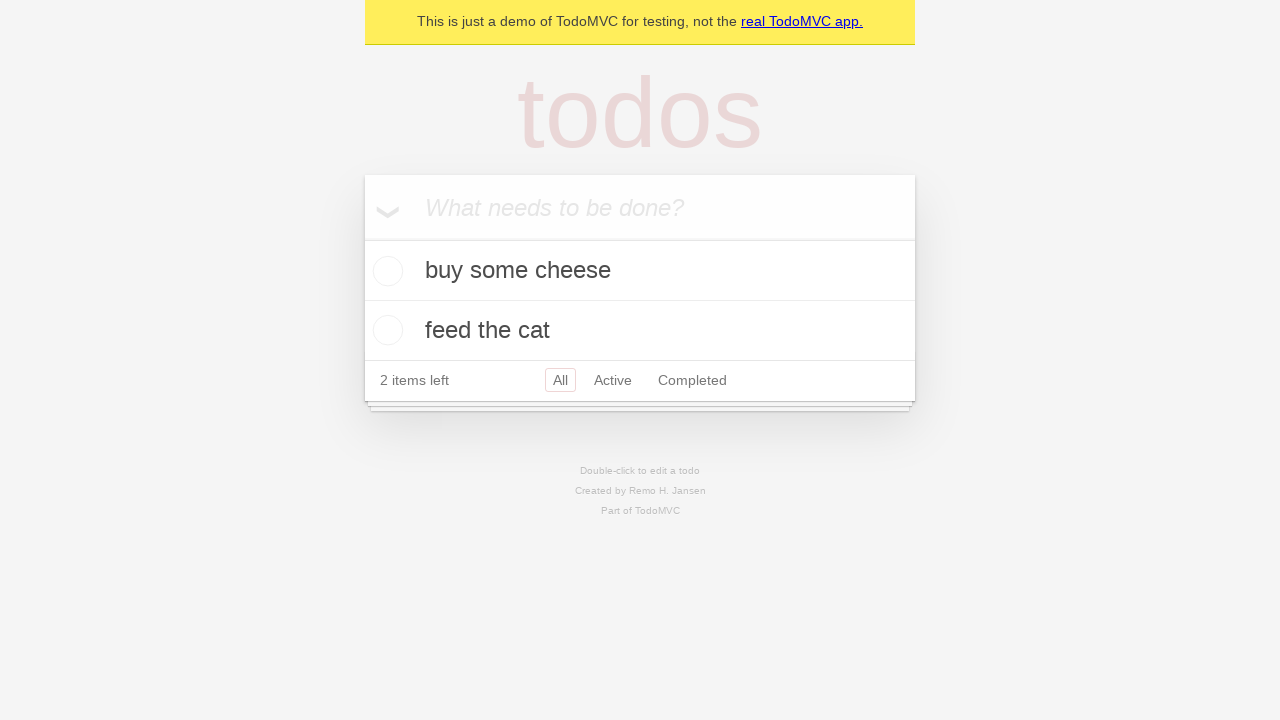

Filled new todo input with 'book a doctors appointment' on .new-todo
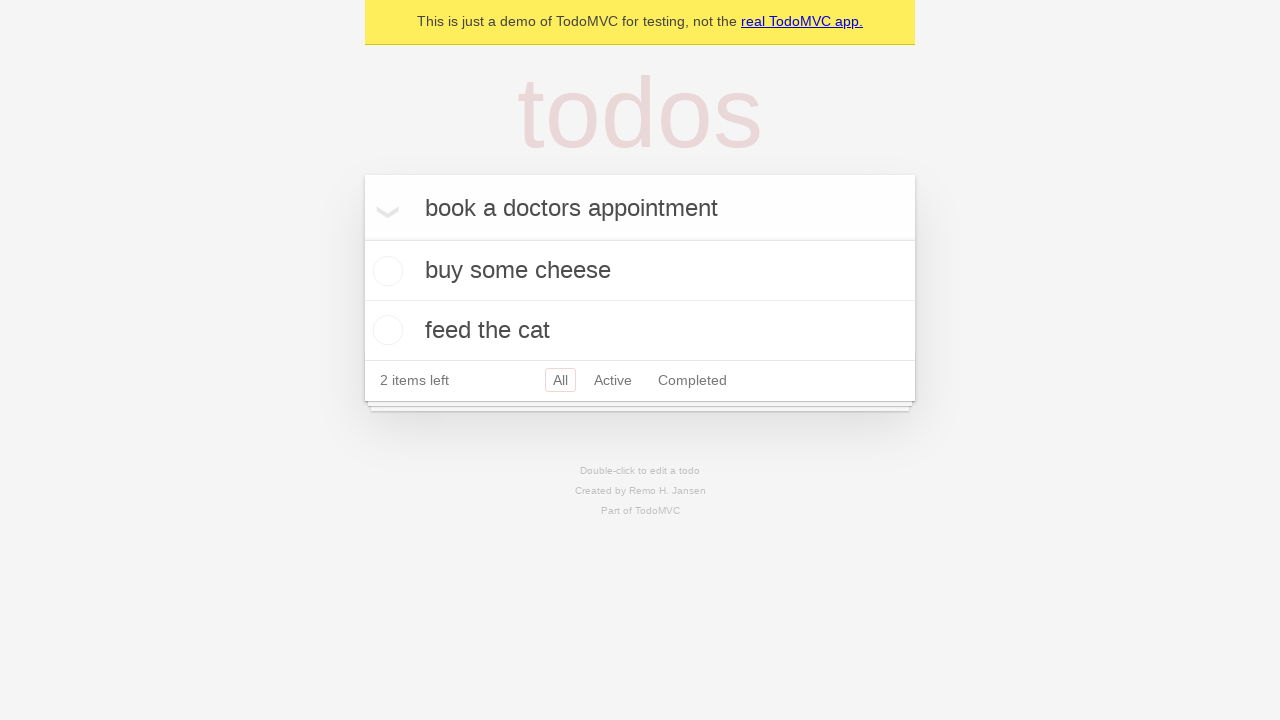

Pressed Enter to create third todo on .new-todo
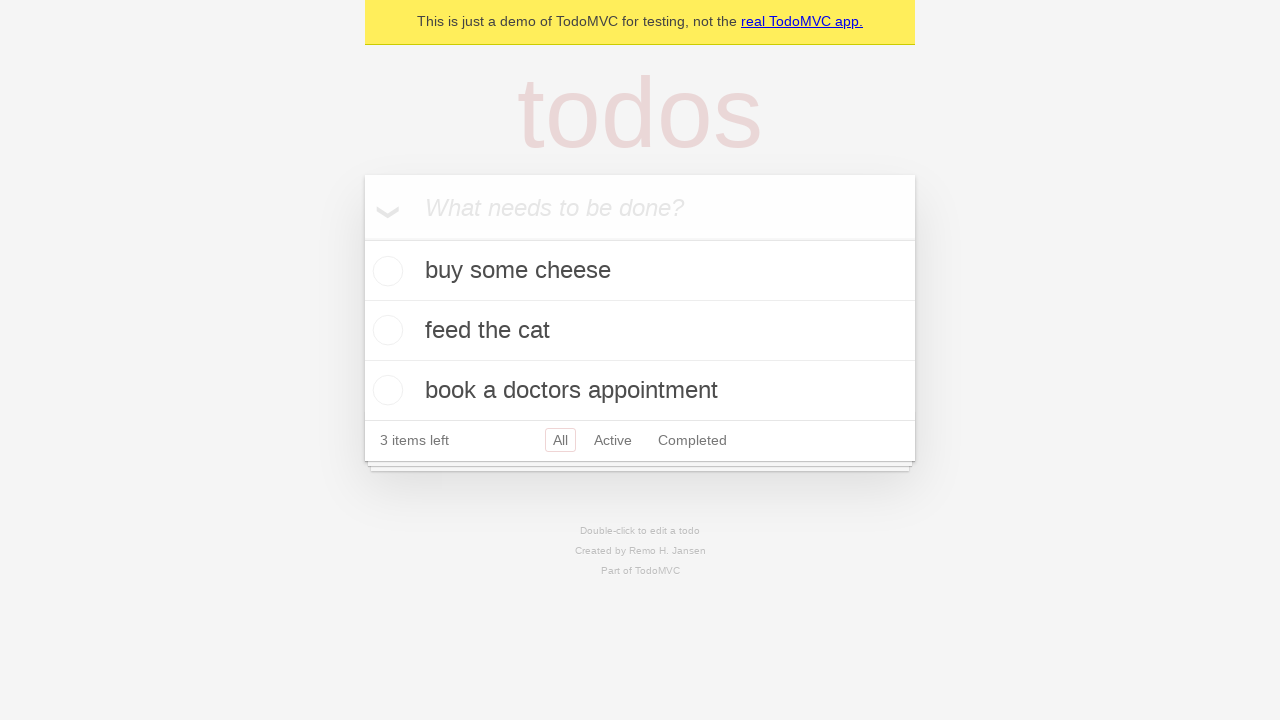

Waited for all three todos to load
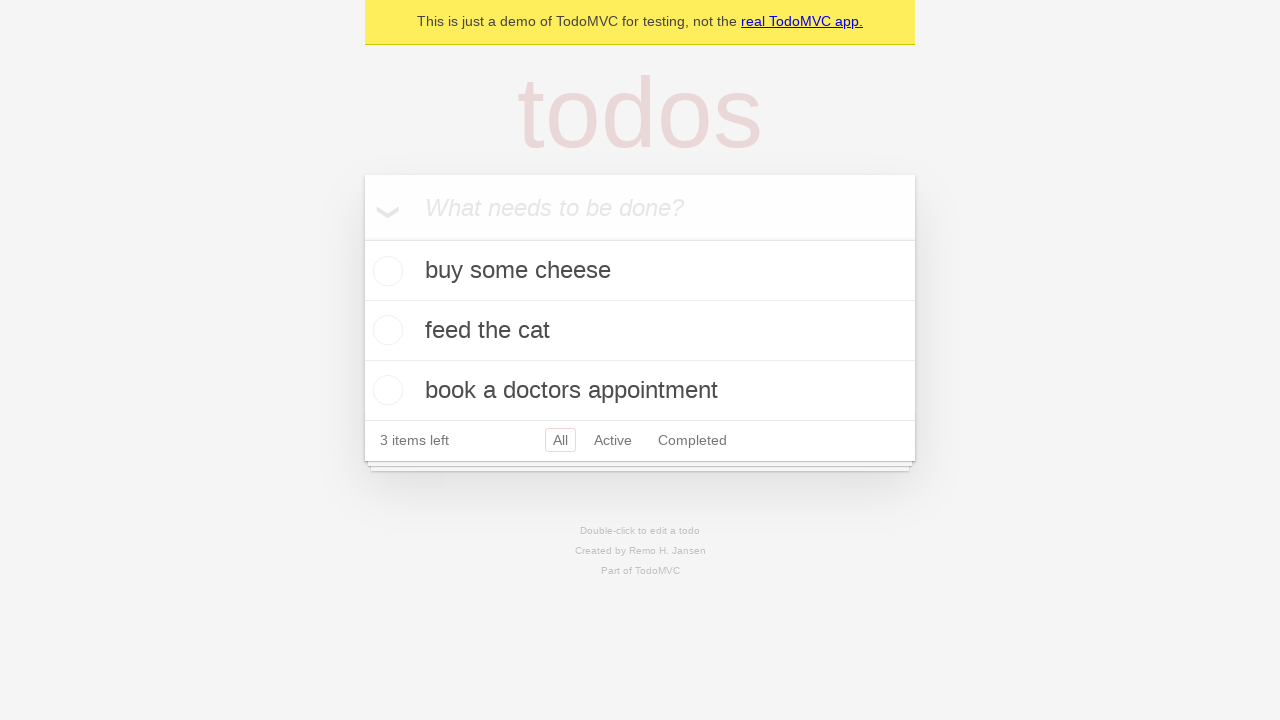

Checked the second todo to mark it as complete at (385, 330) on .todo-list li .toggle >> nth=1
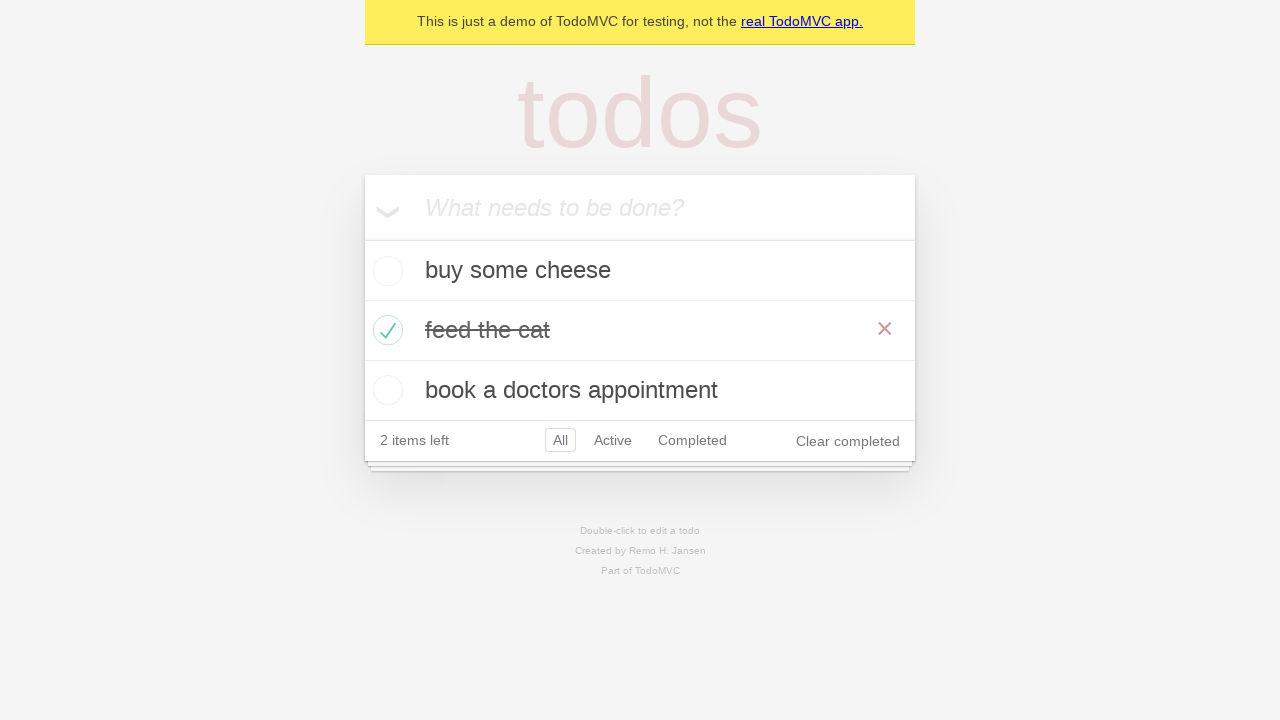

Clicked Active filter to display only incomplete items at (613, 440) on .filters >> text=Active
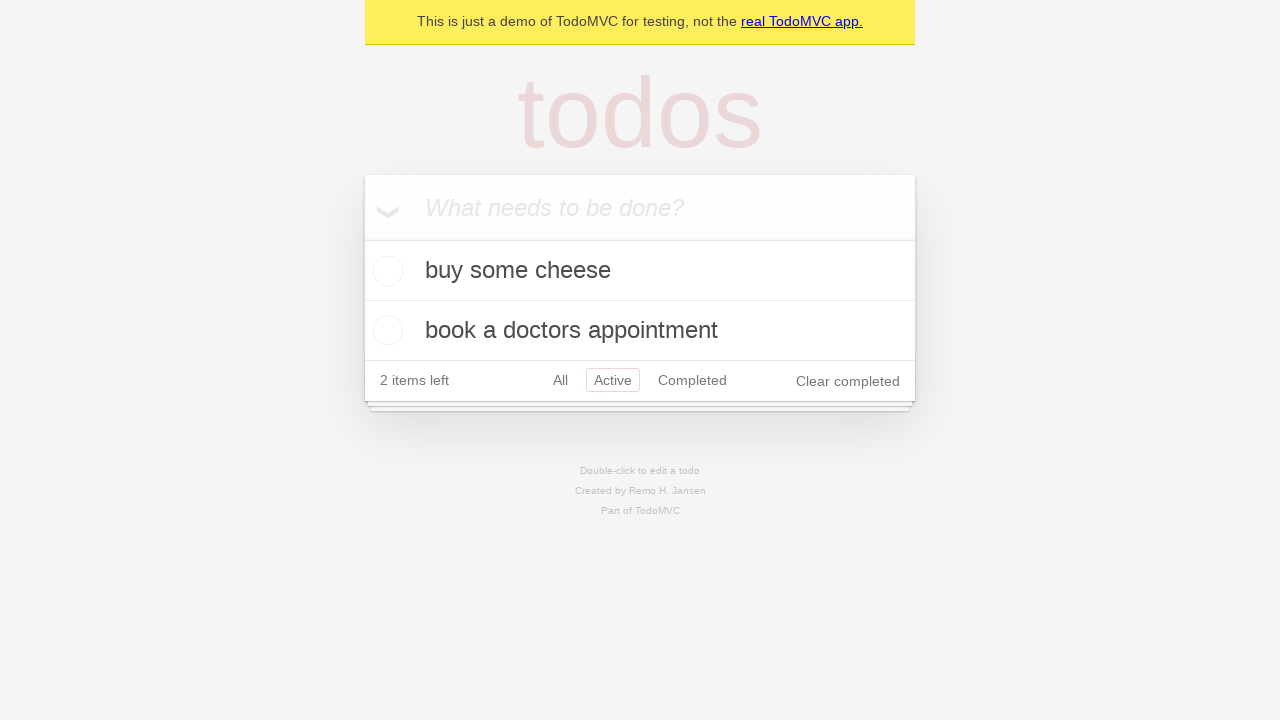

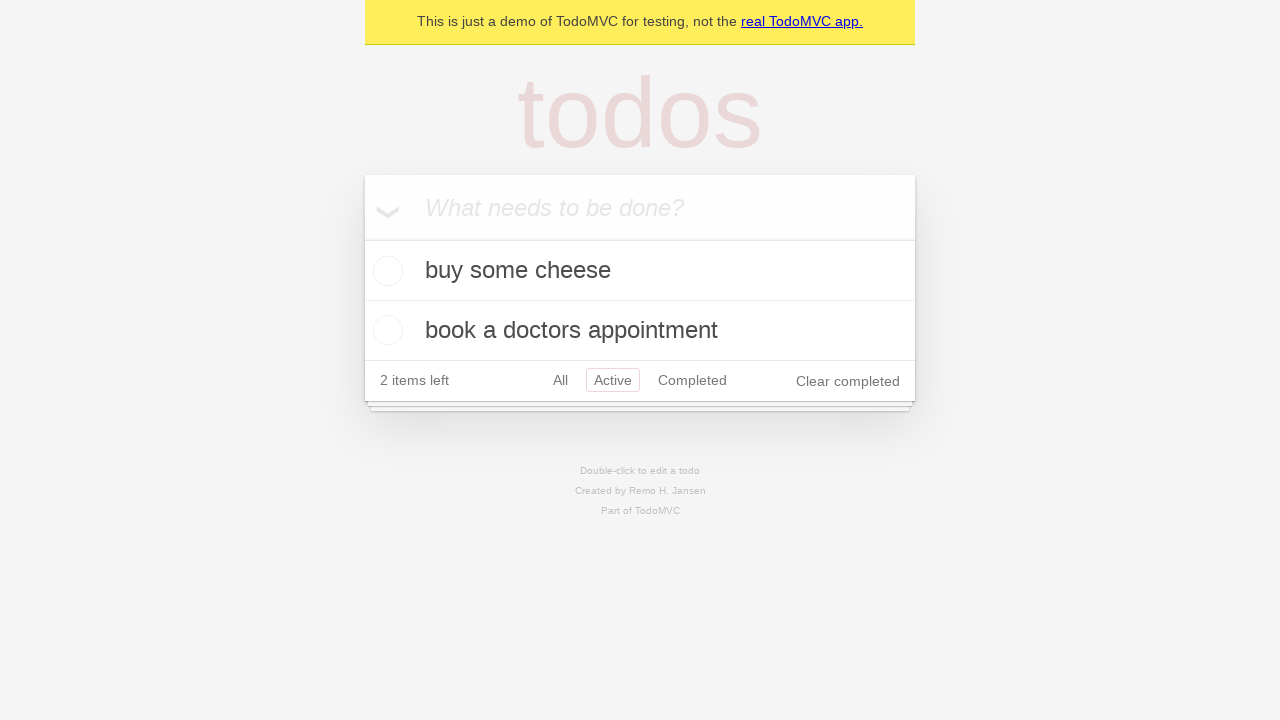